Tests drag and drop functionality by dragging element A to element B's position.

Starting URL: http://the-internet.herokuapp.com/drag_and_drop

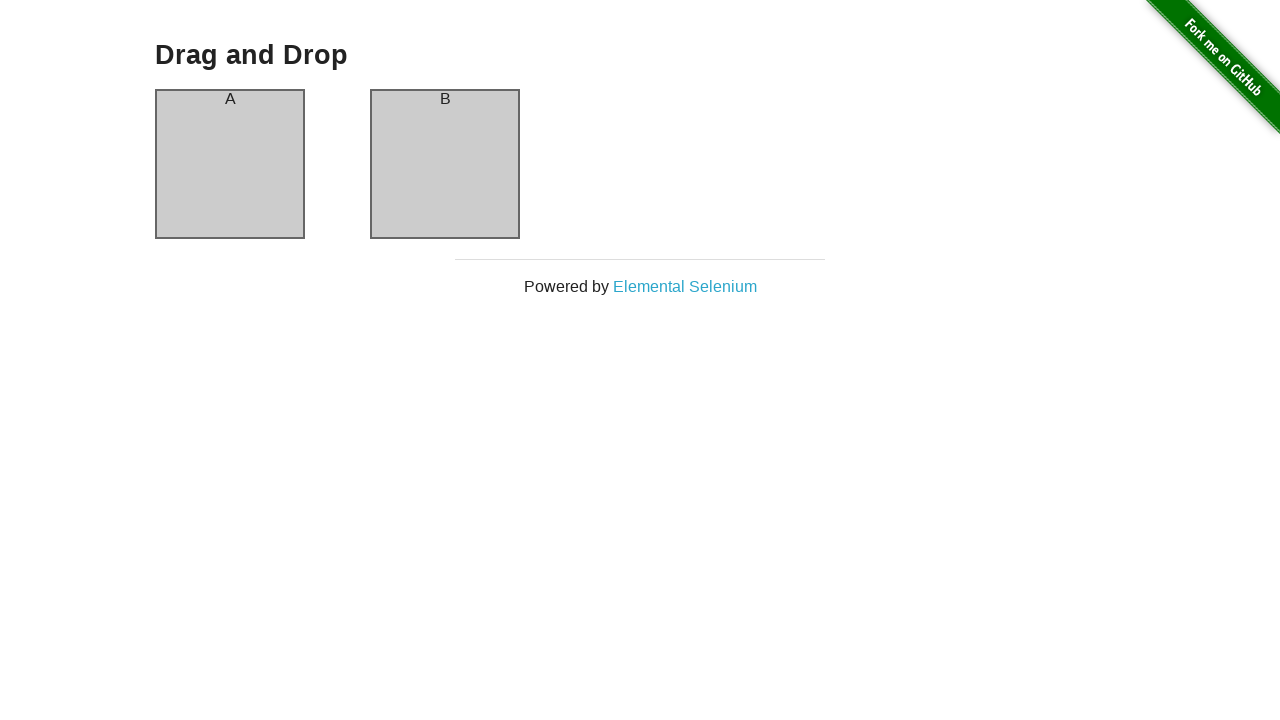

Waited for draggable element A to load
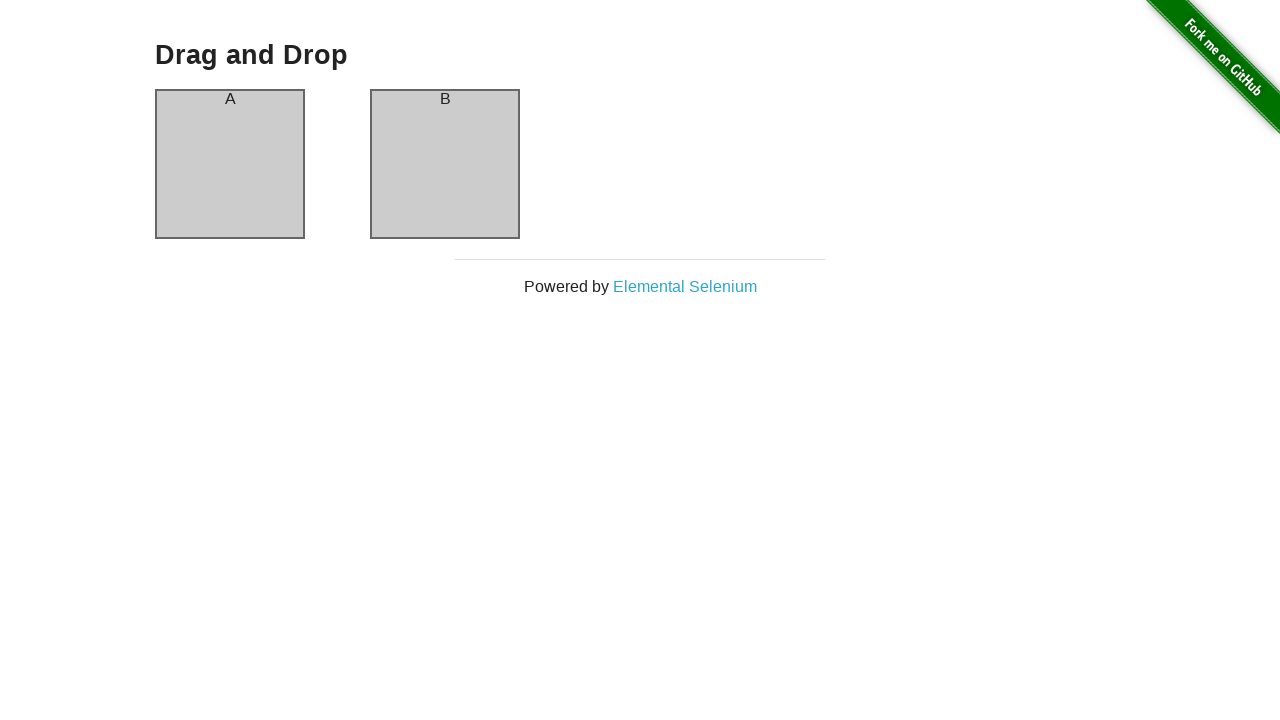

Waited for draggable element B to load
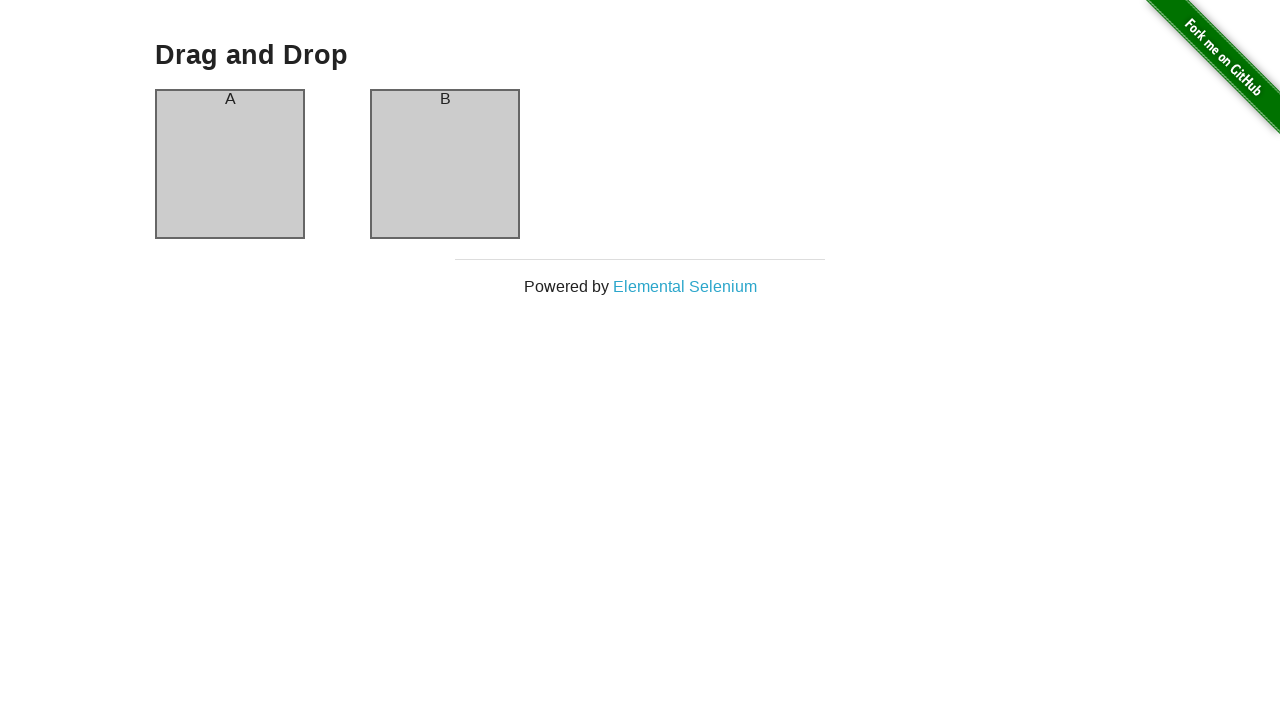

Dragged element A to element B's position at (445, 164)
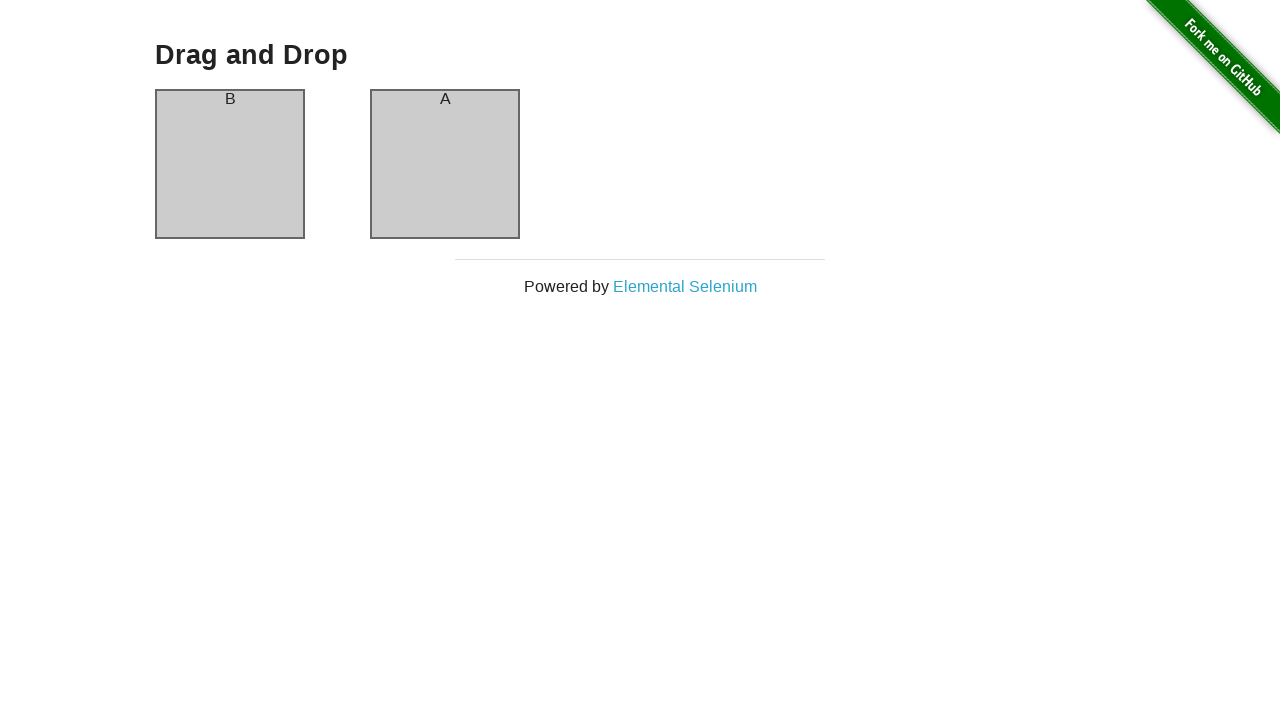

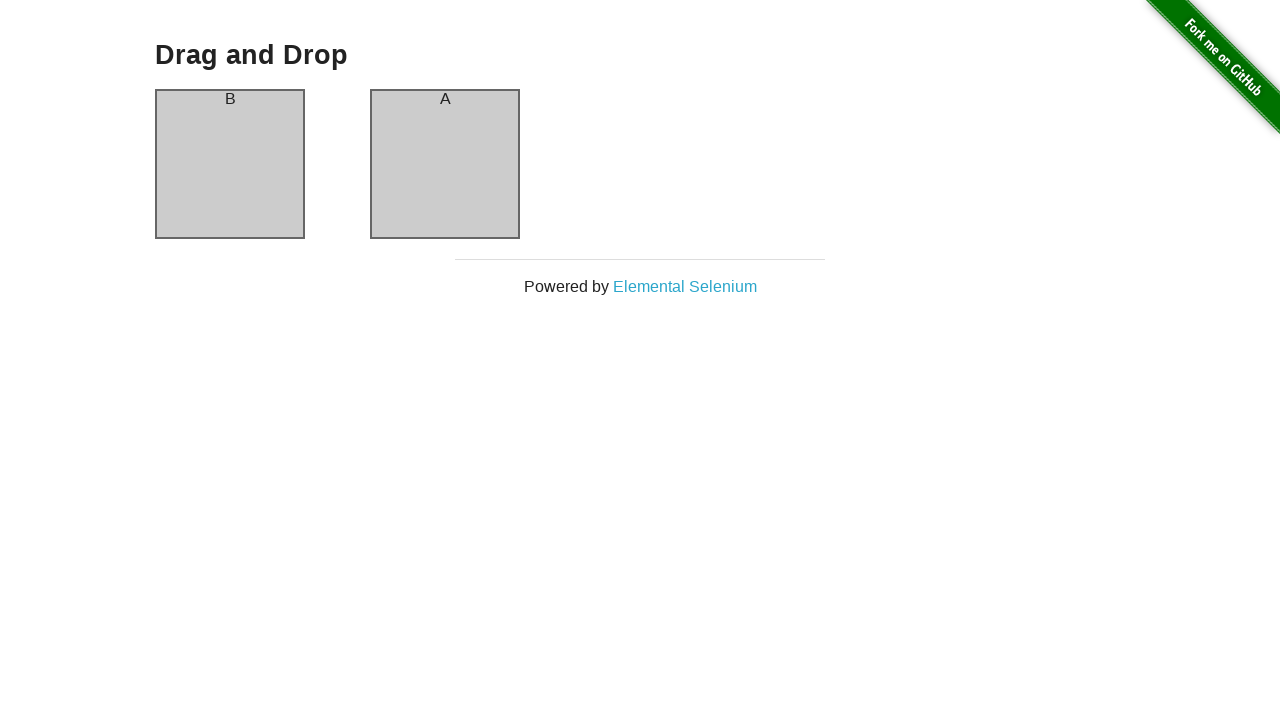